Tests drag and drop functionality on the jQueryUI droppable demo page by dragging an element onto a drop target within an iframe.

Starting URL: https://www.jqueryui.com/droppable/

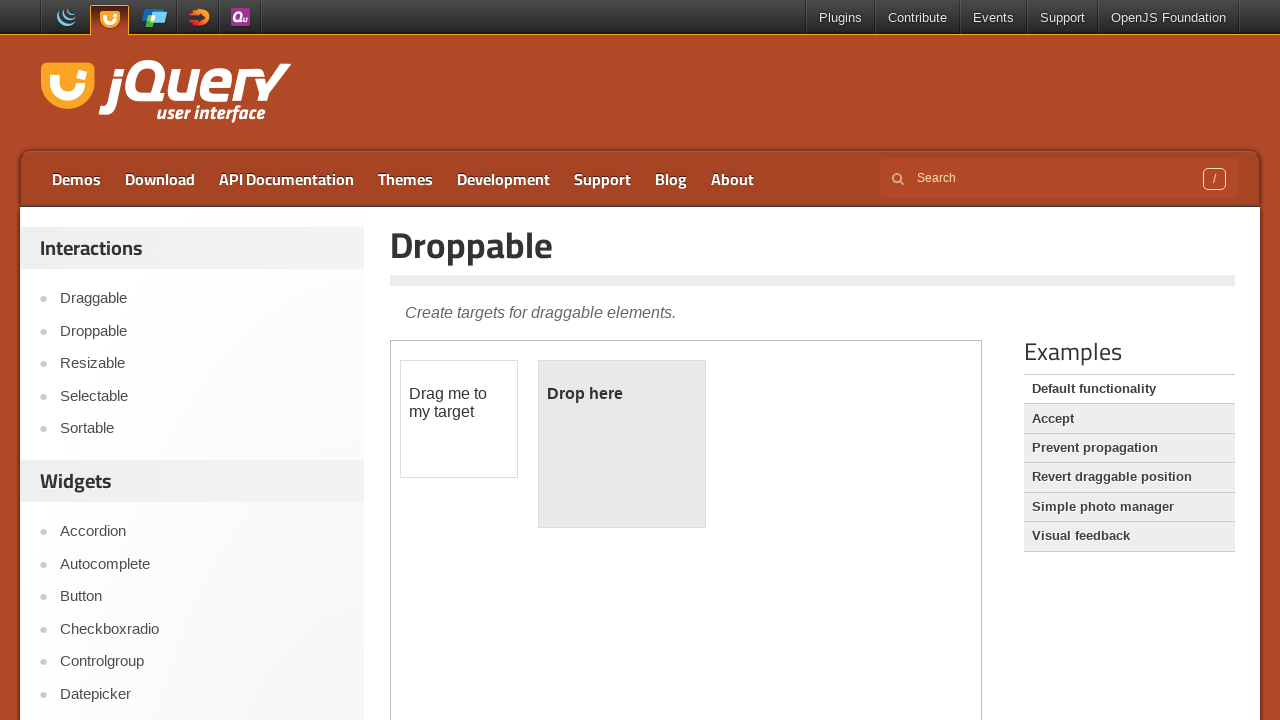

Navigated to jQueryUI droppable demo page
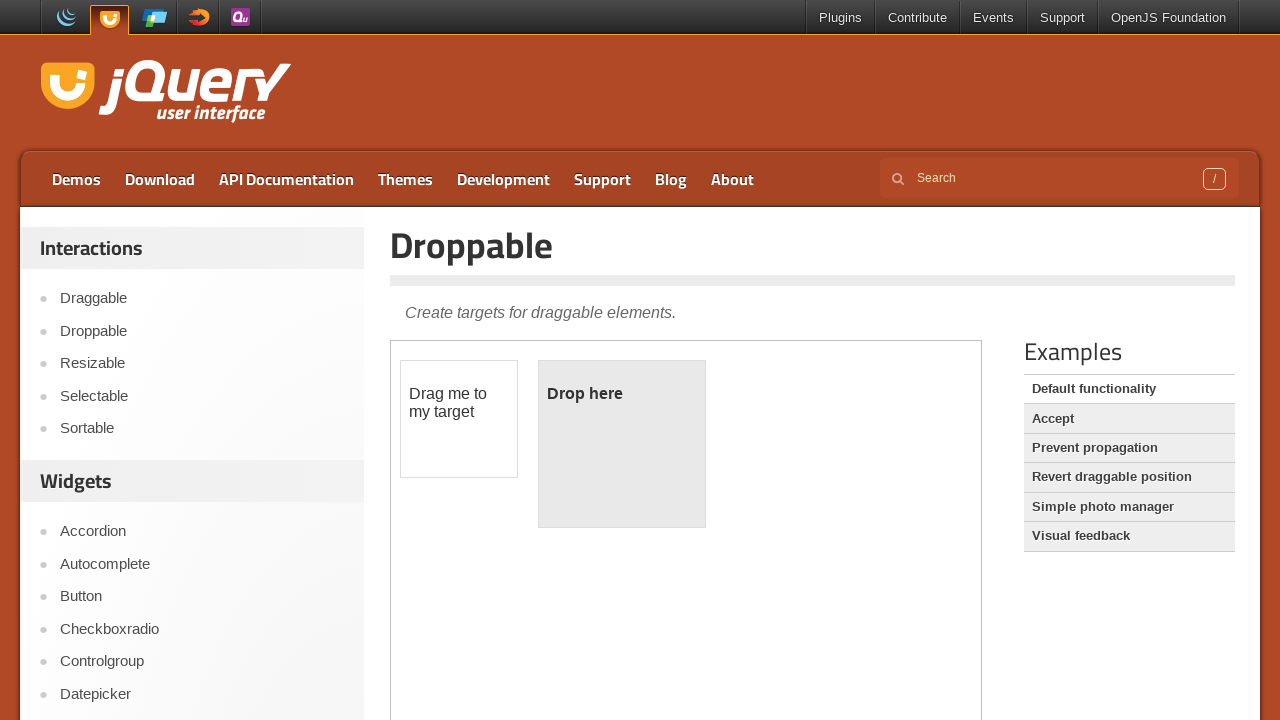

Selected the demo iframe
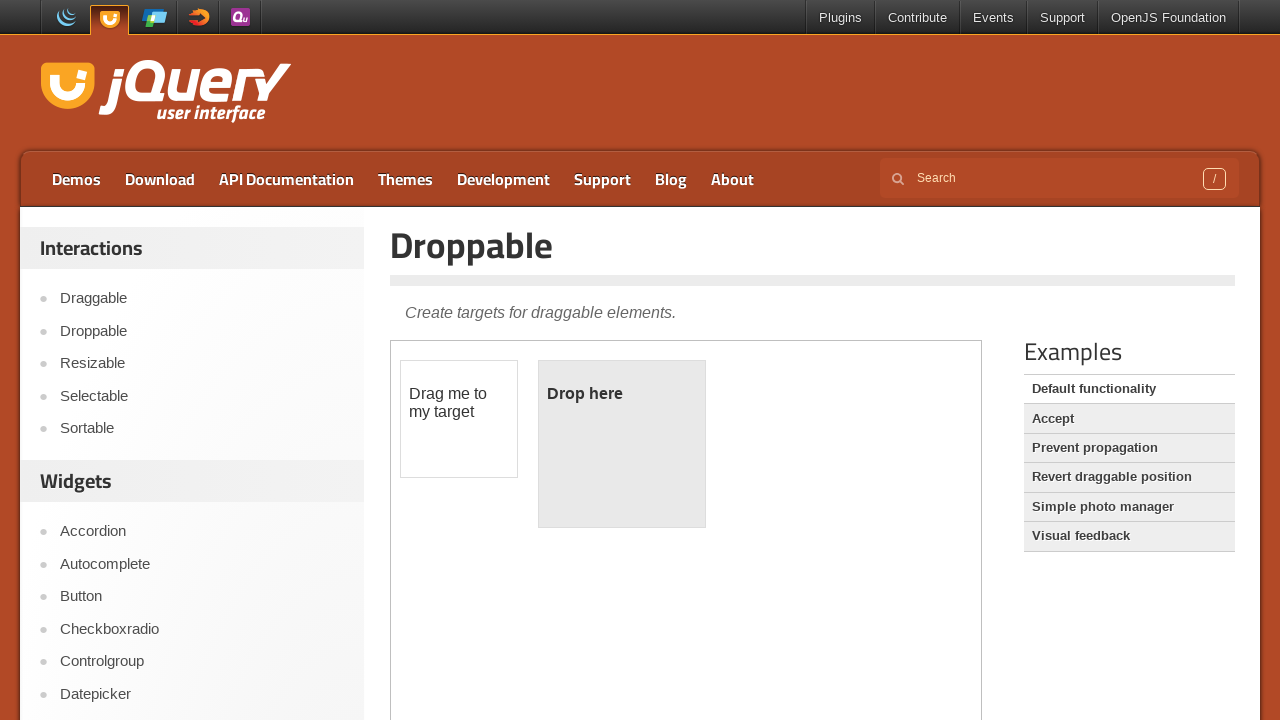

Draggable element became visible in iframe
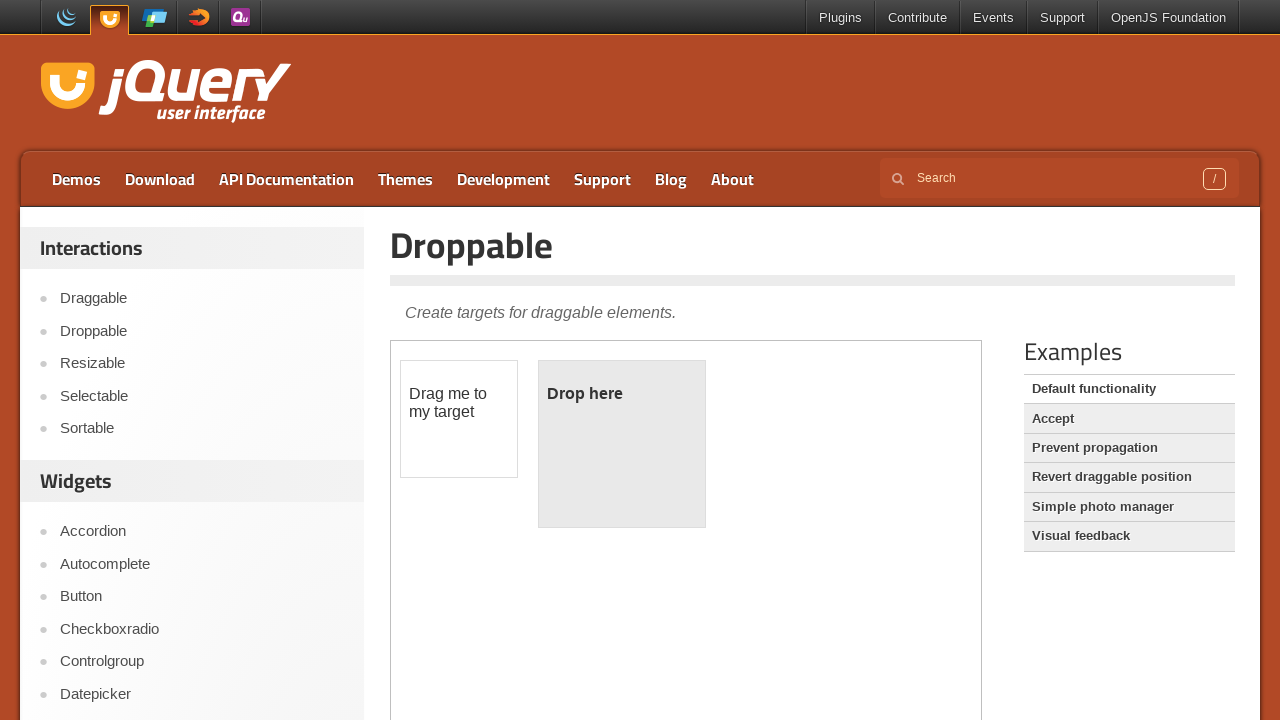

Located the draggable element
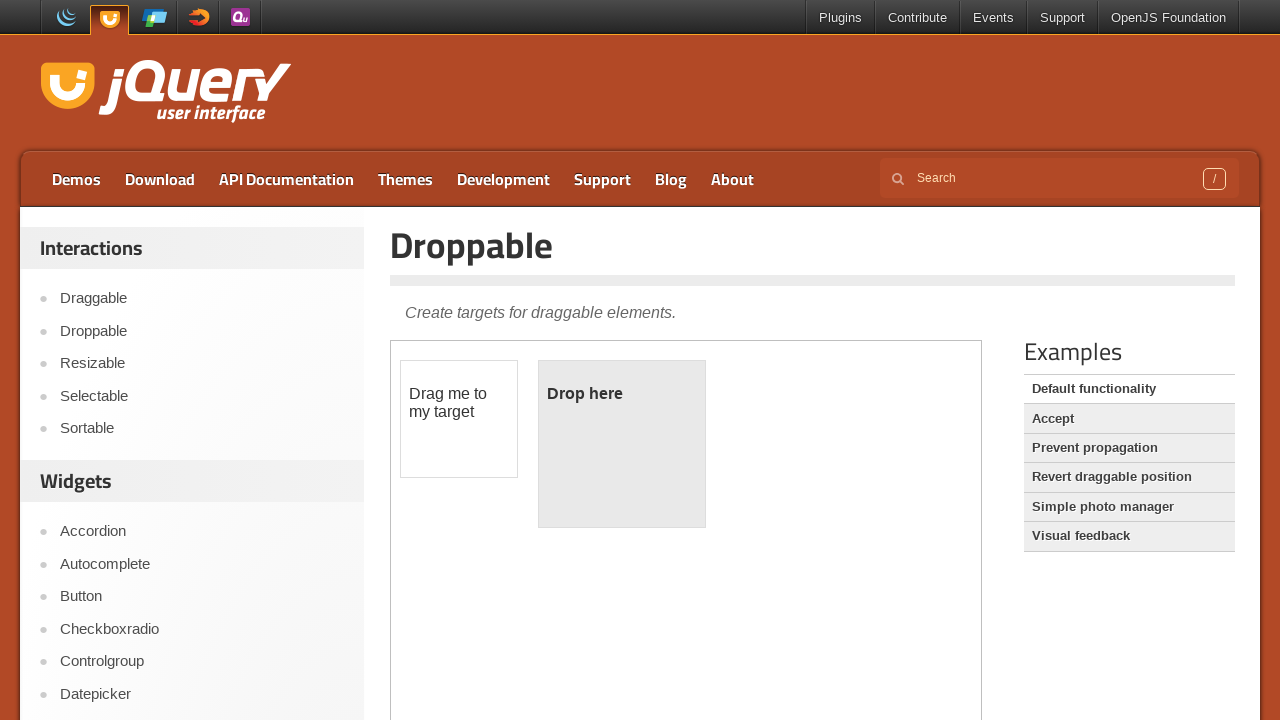

Located the drop target element
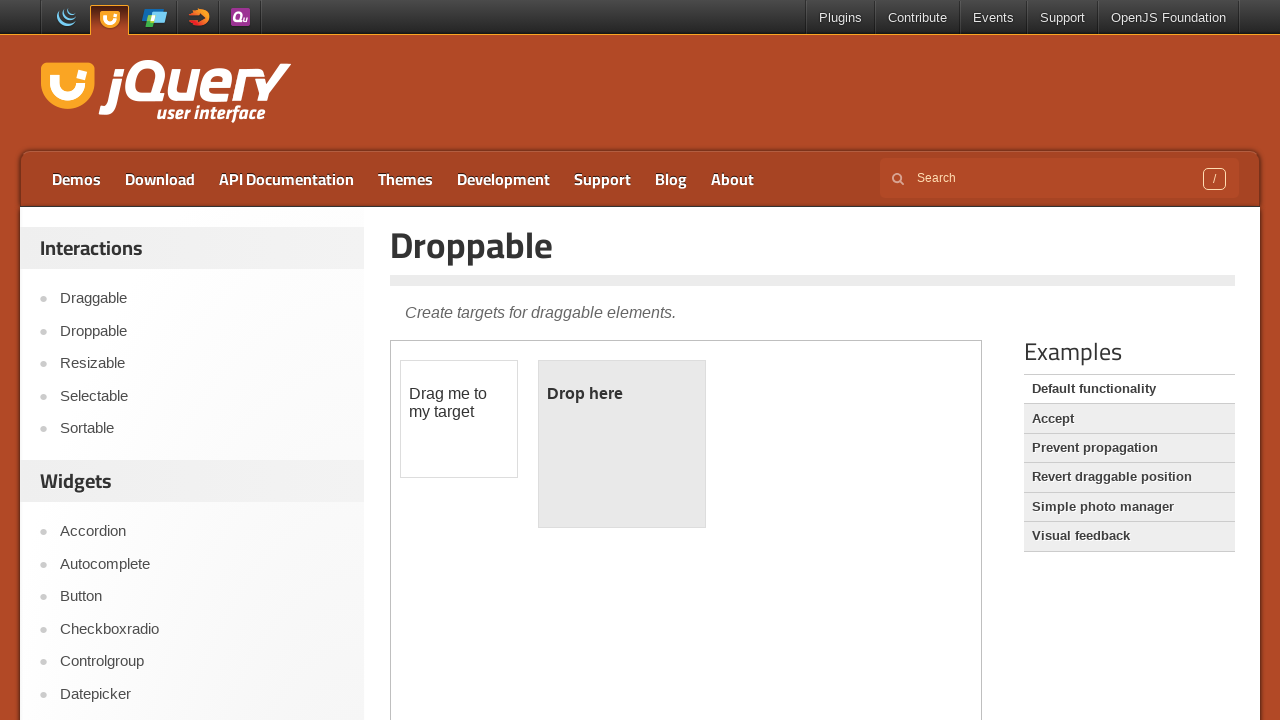

Dragged the element onto the drop target at (622, 444)
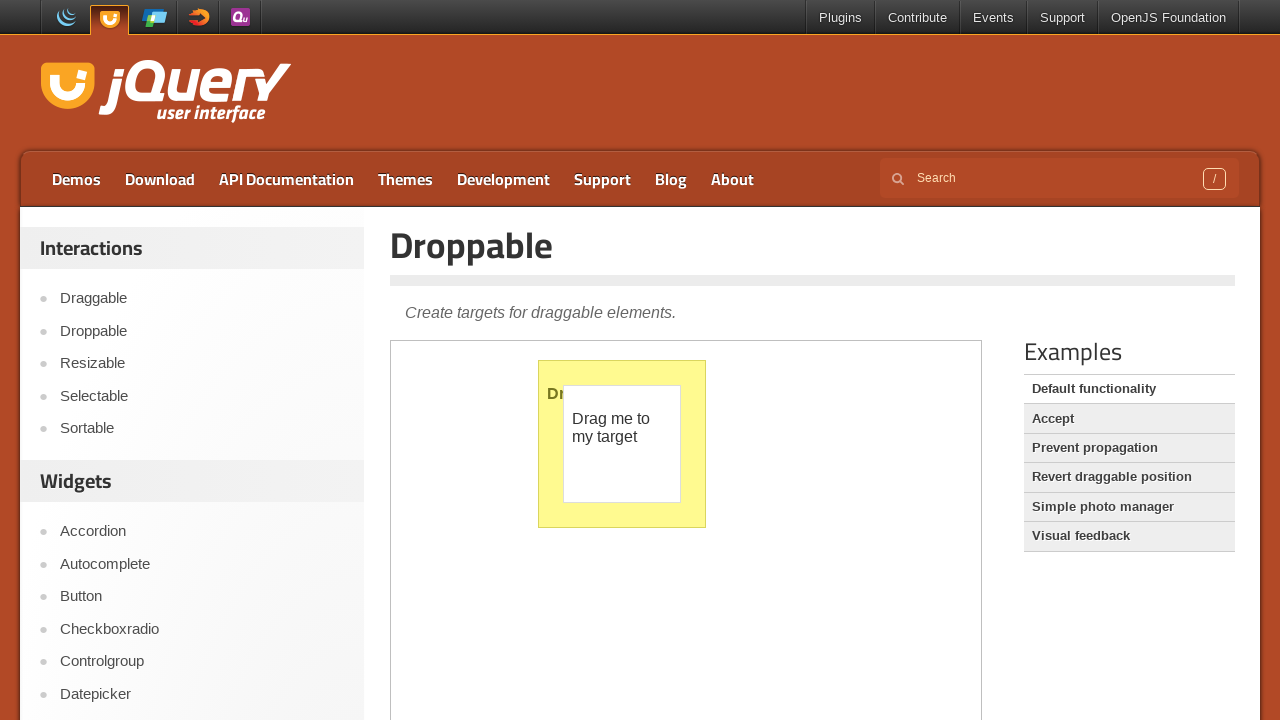

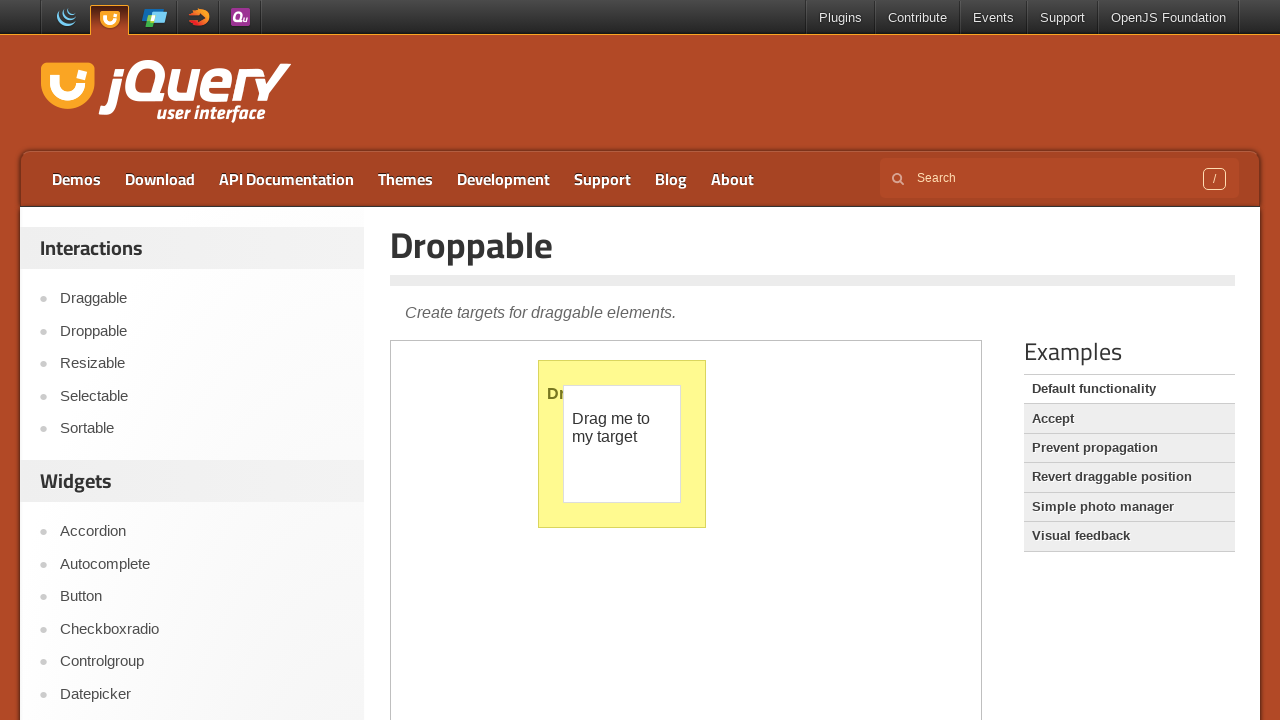